Tests a practice page for Selenium waits by clicking a start button, filling in login/password fields, agreeing to terms, registering, and verifying the success message appears after loading

Starting URL: https://victoretc.github.io/selenium_waits

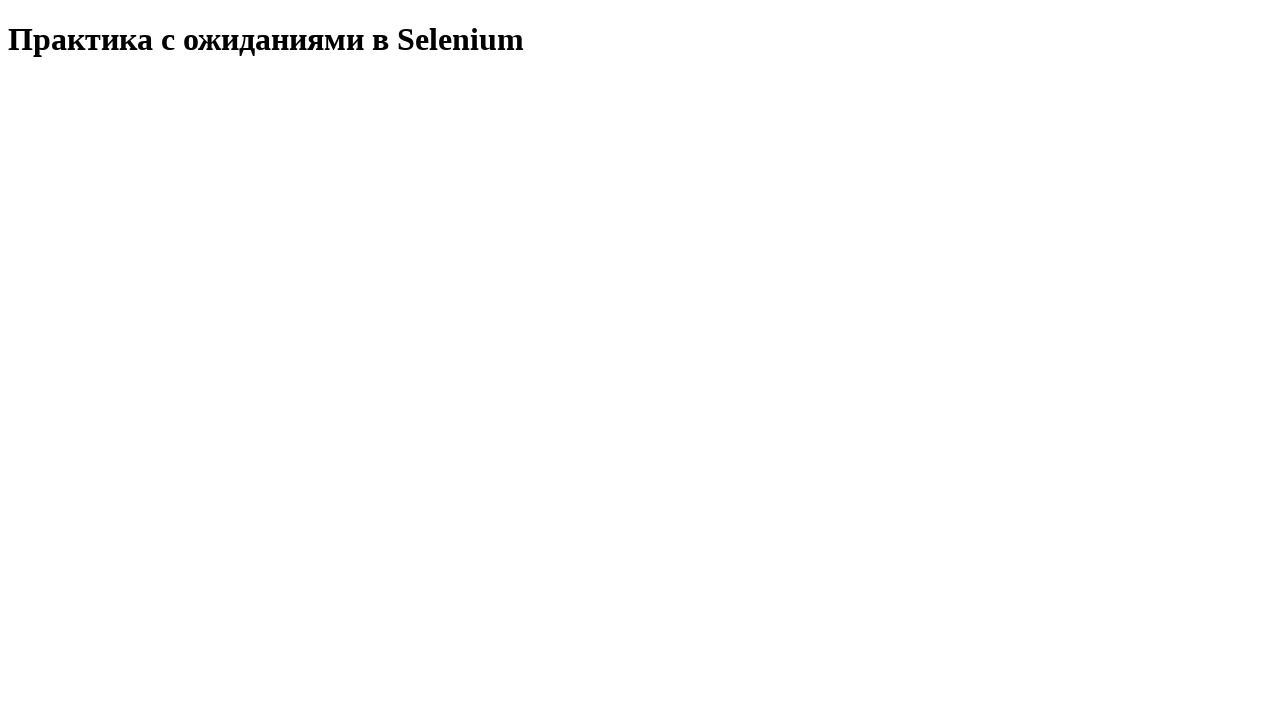

Start button is visible and ready to click
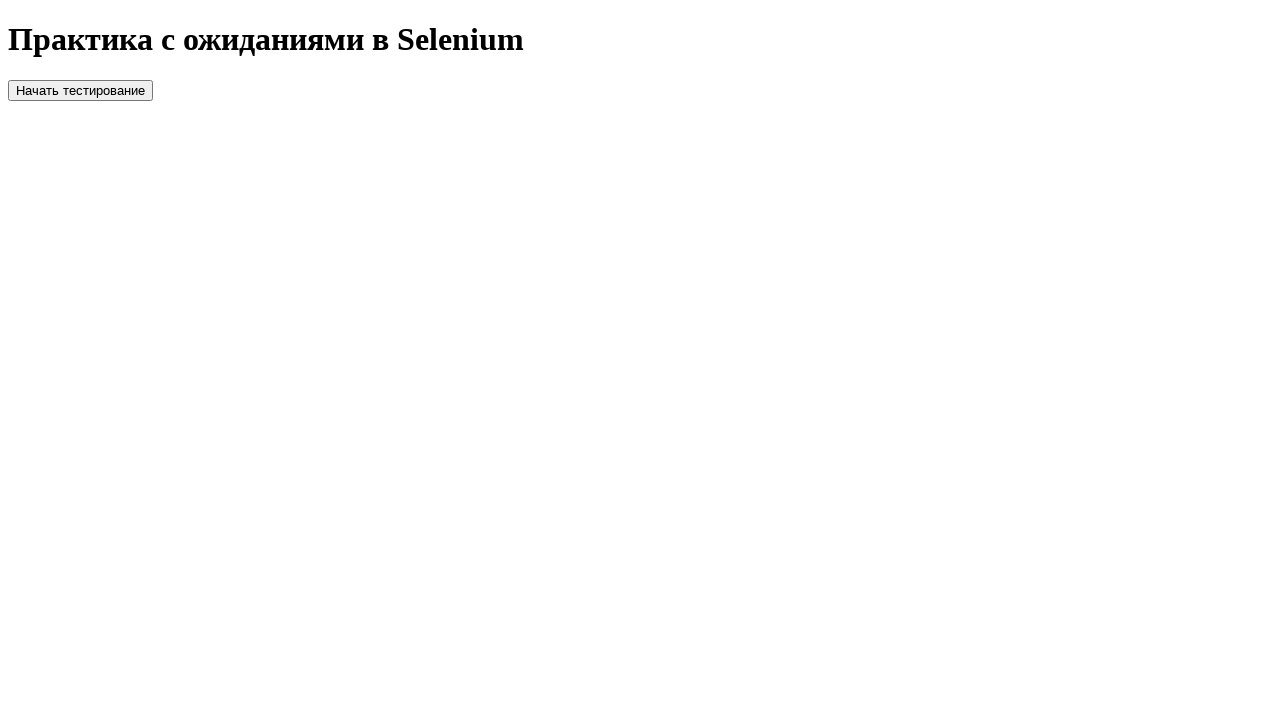

Clicked the start test button at (80, 90) on #startTest
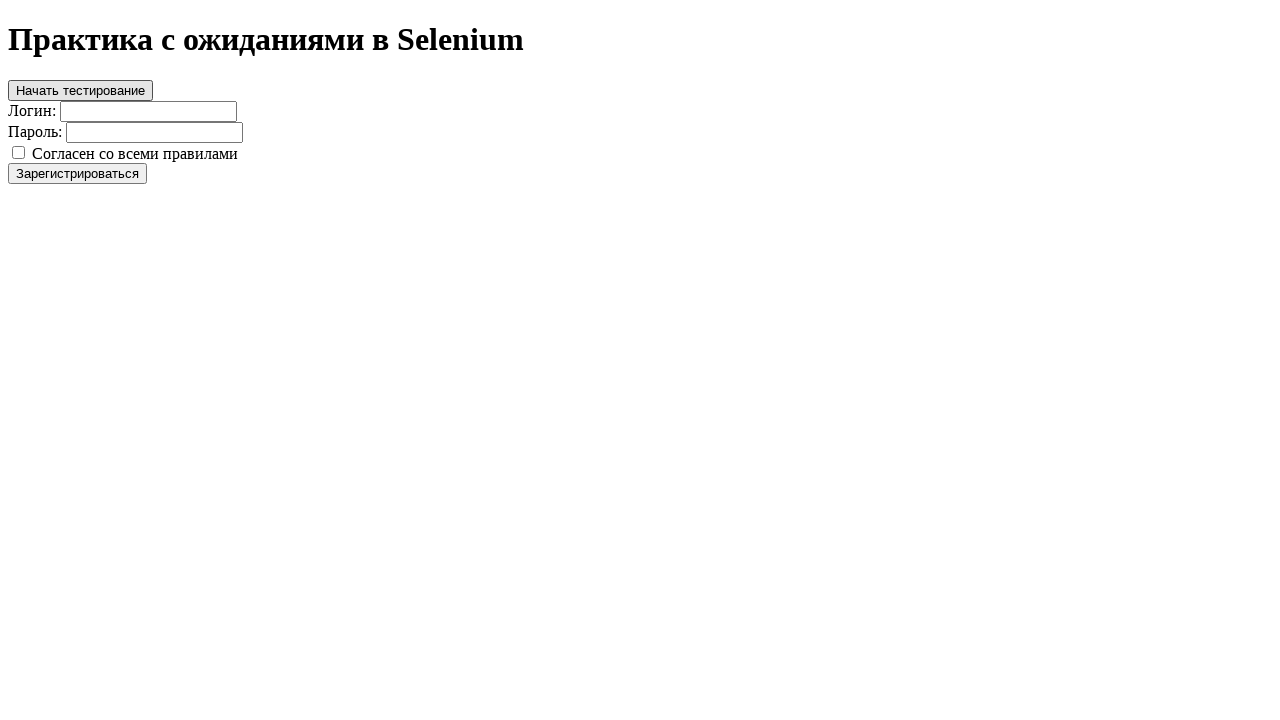

Page title (h1) is now visible
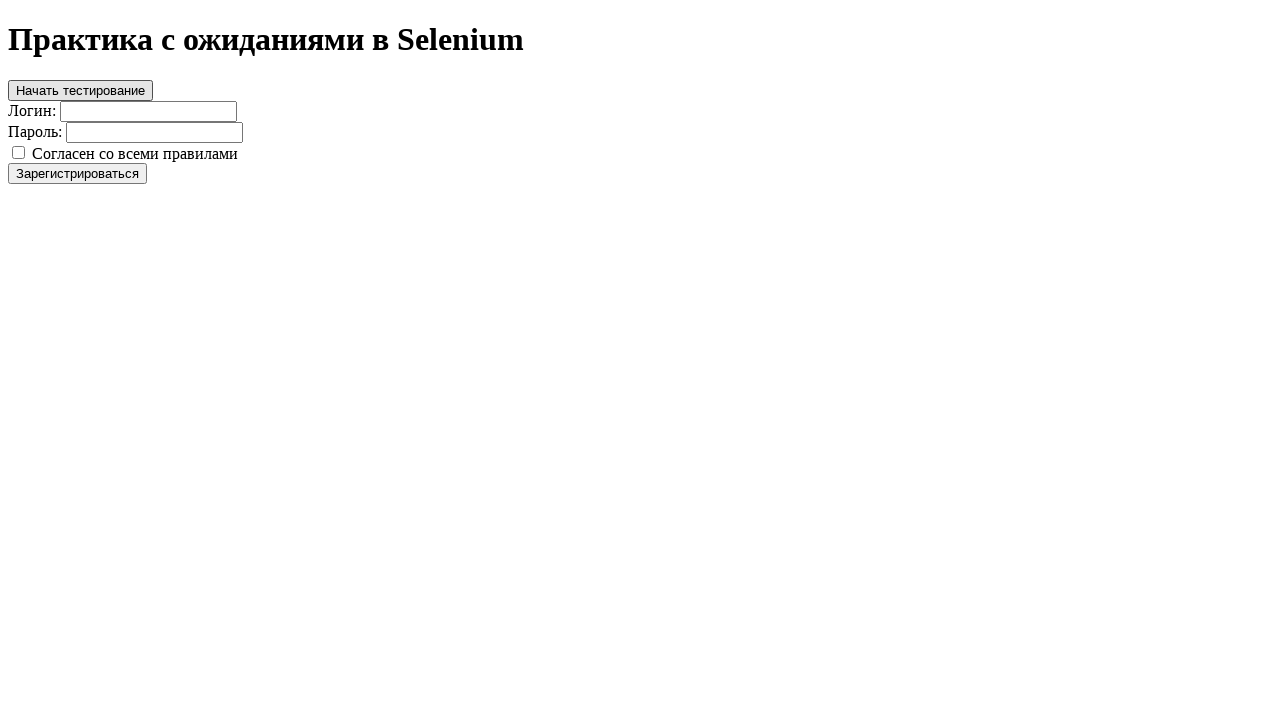

Filled login field with 'user' on #login
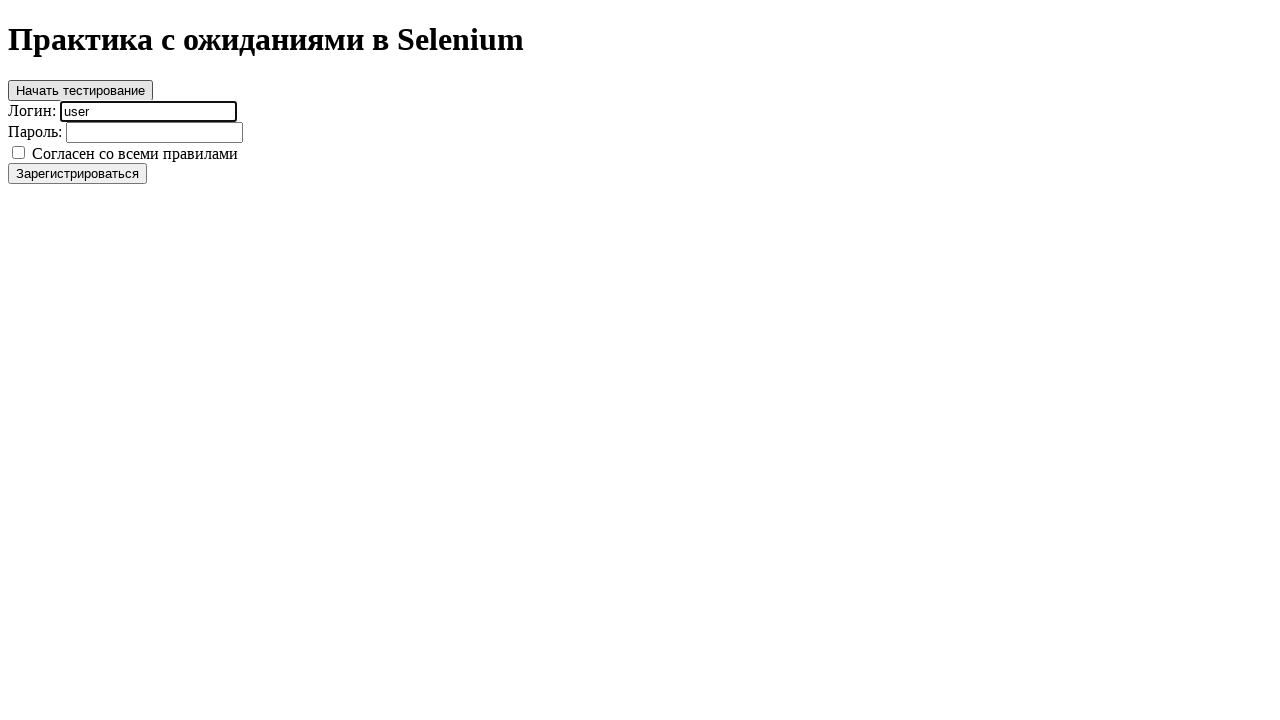

Filled password field with 'resu' on #password
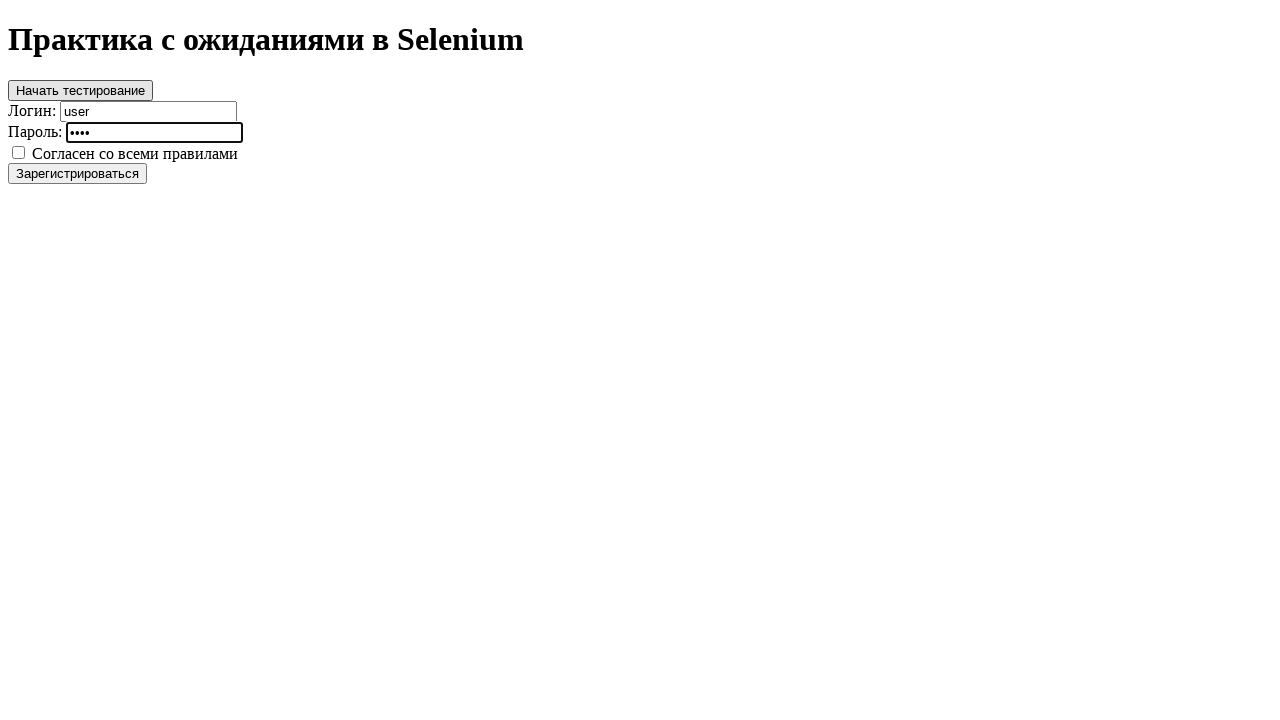

Clicked the agree checkbox at (18, 152) on #agree
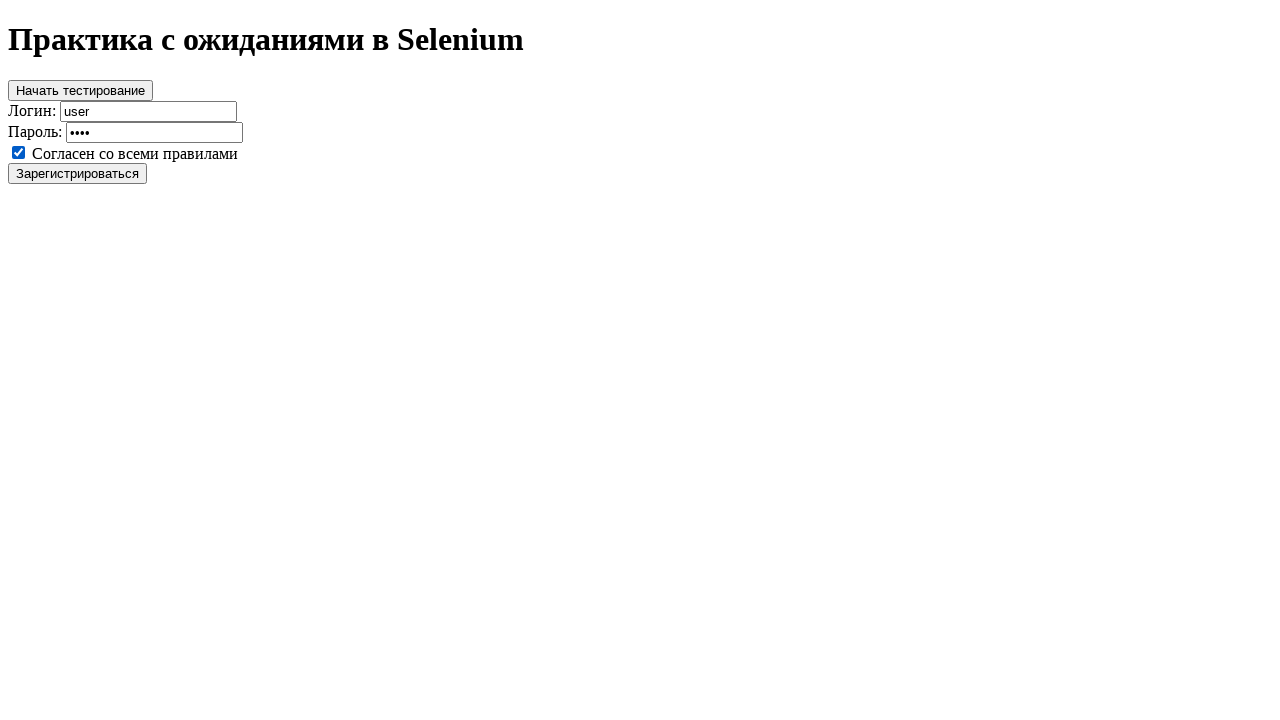

Clicked the register button at (78, 173) on #register
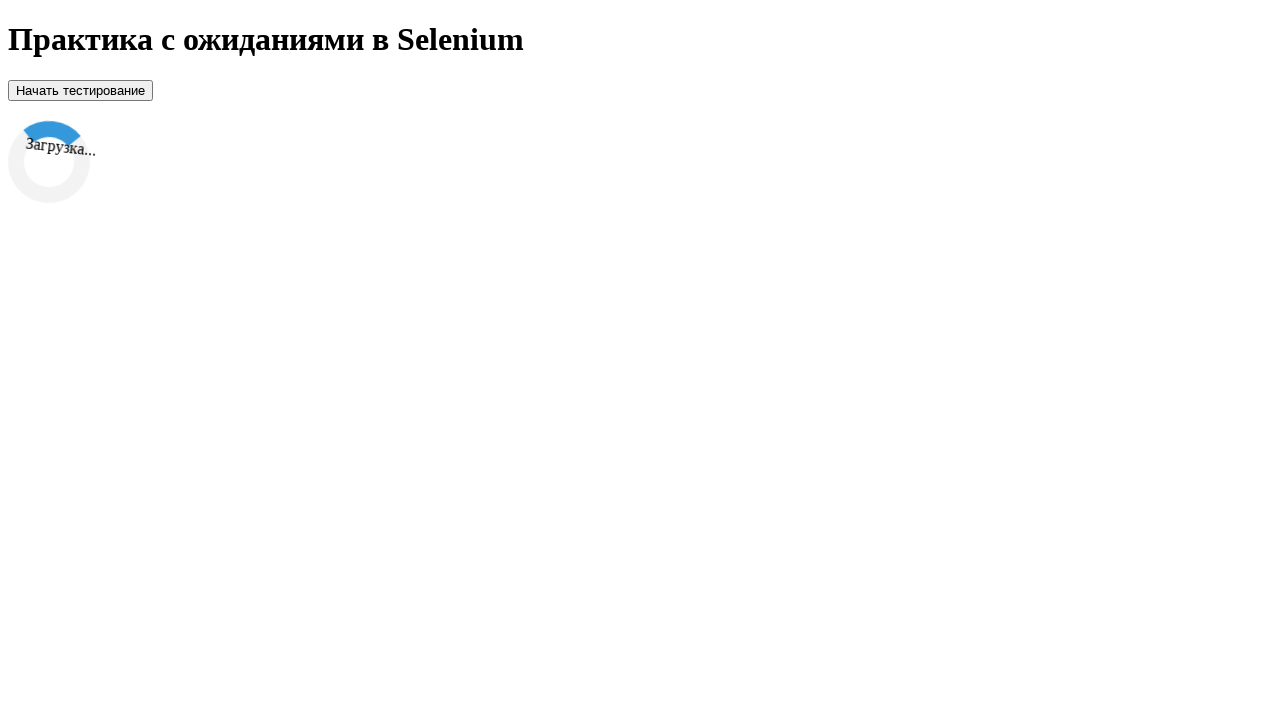

Success message appeared after registration completed
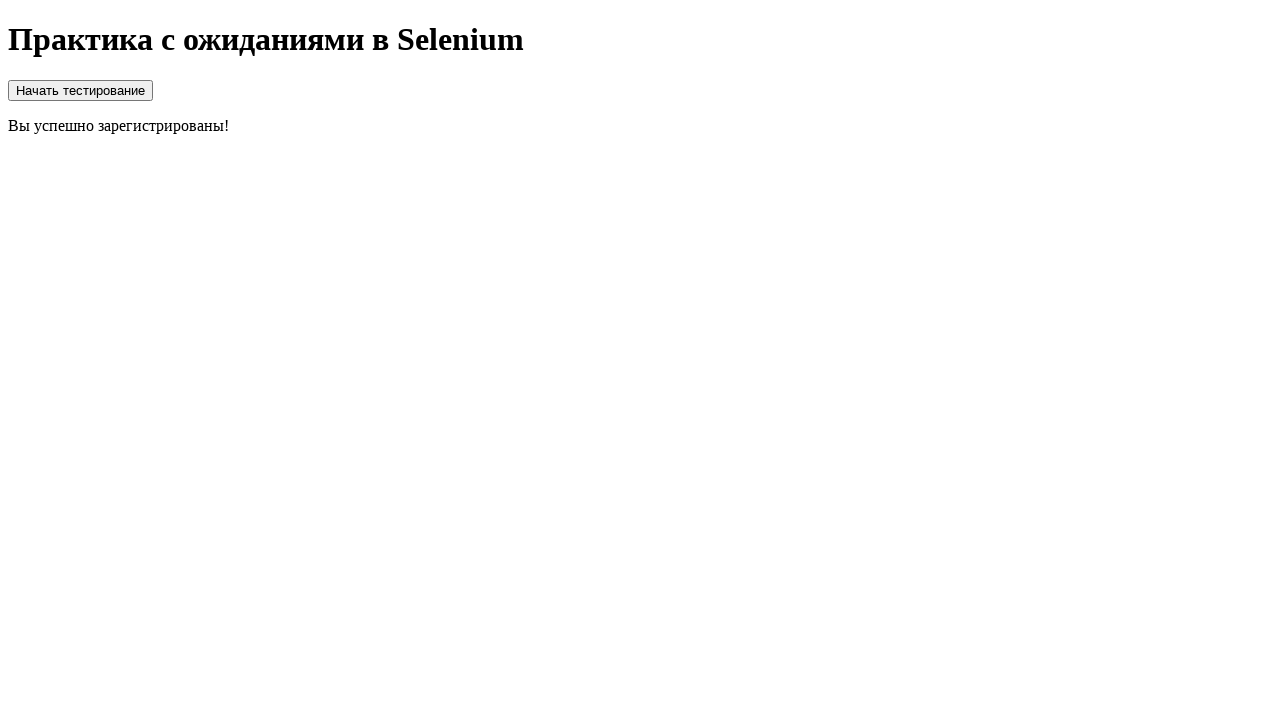

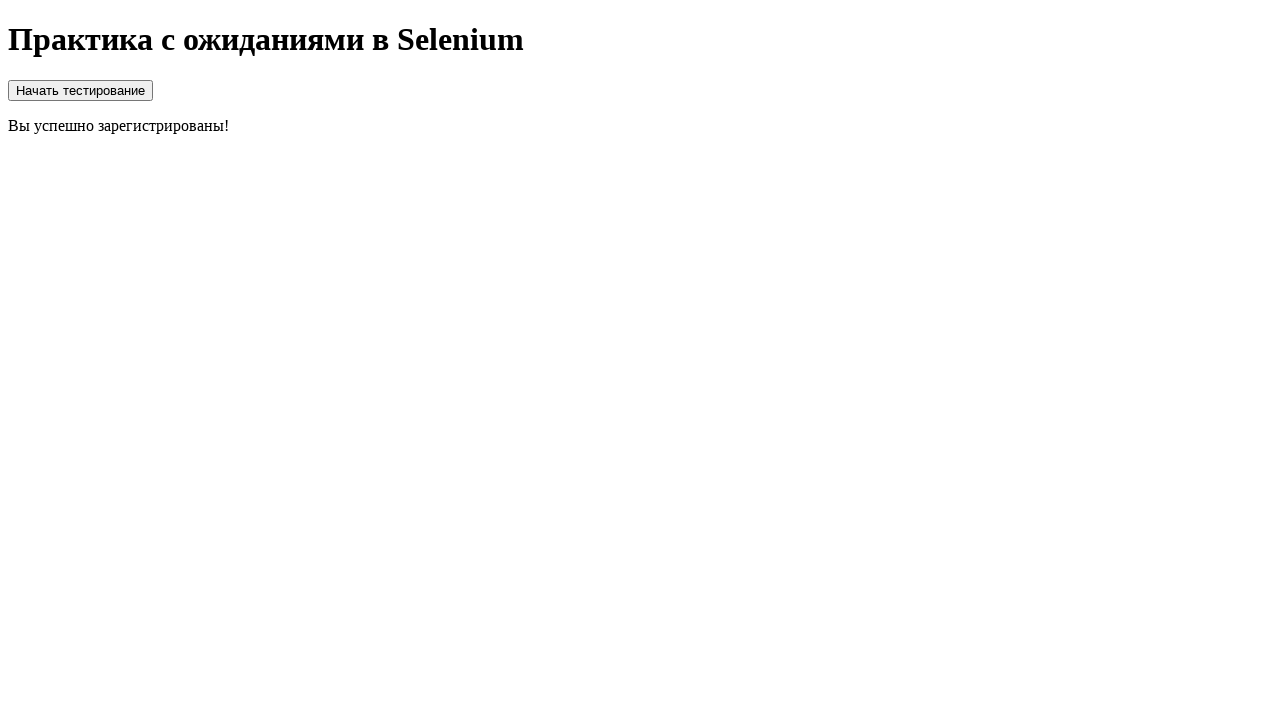